Tests alert handling, mouse hover actions, and iframe interactions on an automation practice page

Starting URL: https://rahulshettyacademy.com/AutomationPractice/

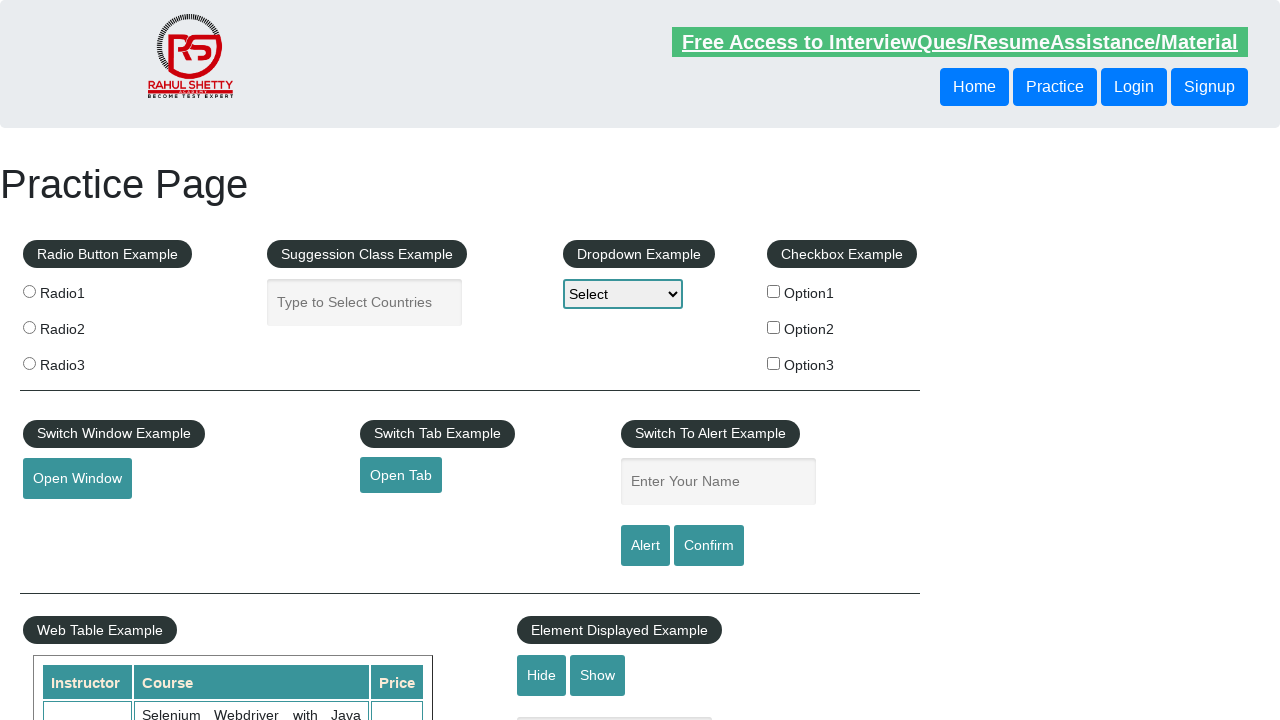

Set up dialog handler to accept all alerts
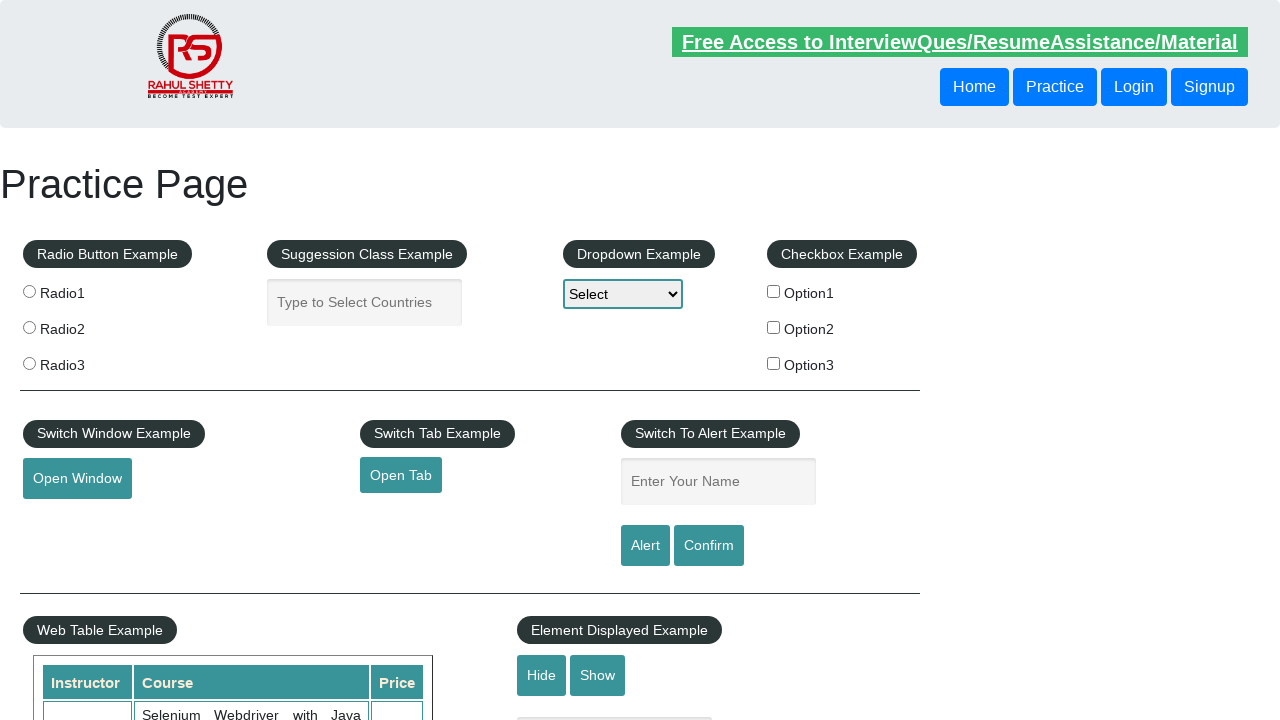

Clicked confirm alert button and accepted the dialog at (709, 546) on #confirmbtn
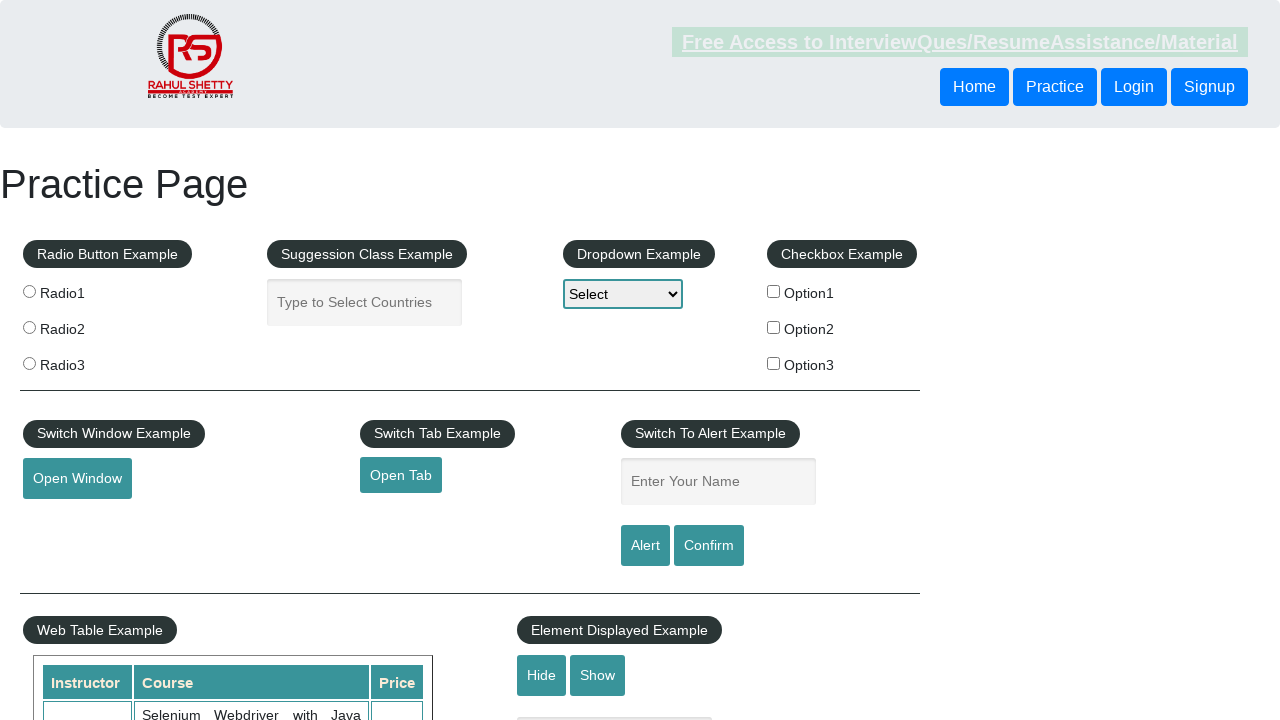

Clicked alert button and accepted the dialog at (645, 546) on #alertbtn
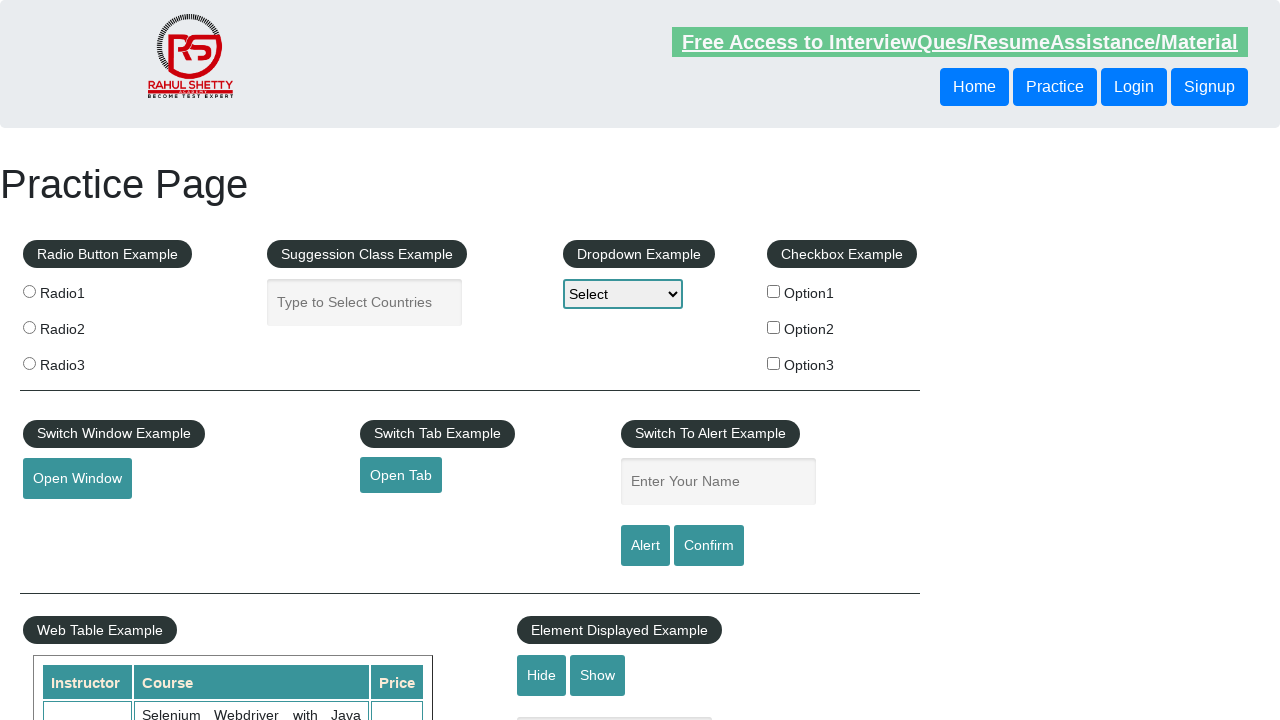

Performed mouse hover action on element at (83, 361) on #mousehover
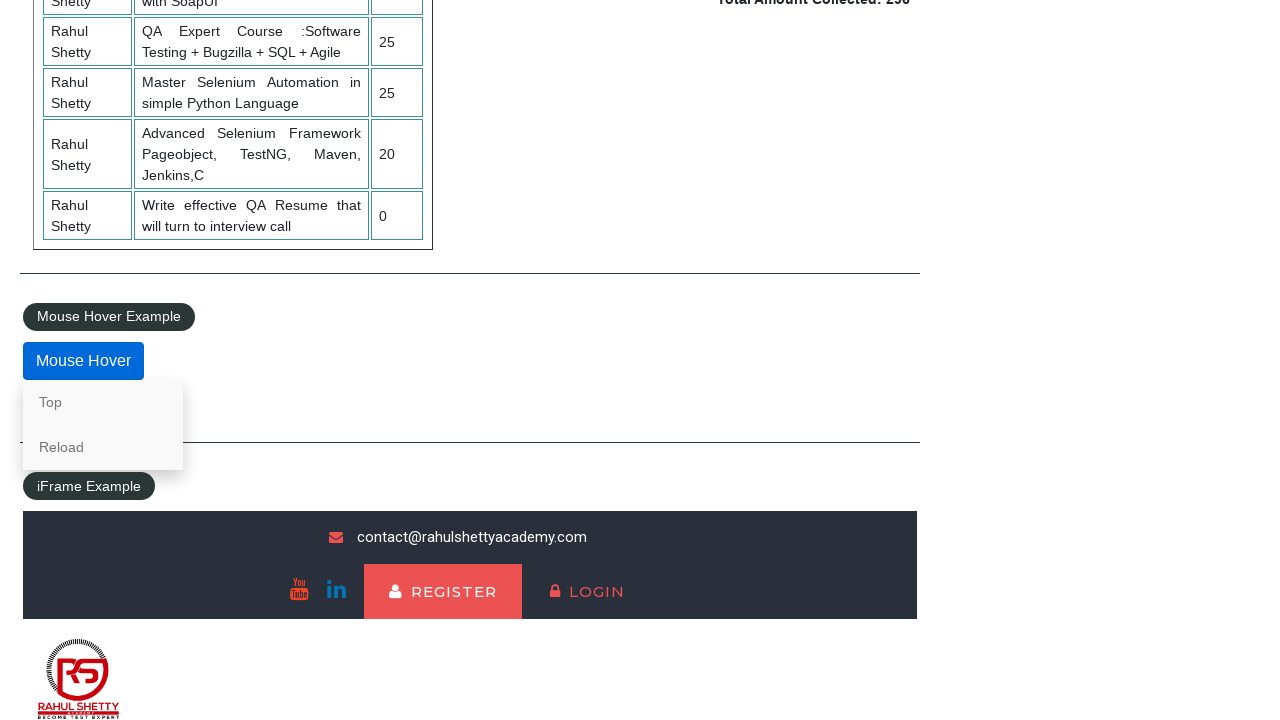

Located iframe with courses content
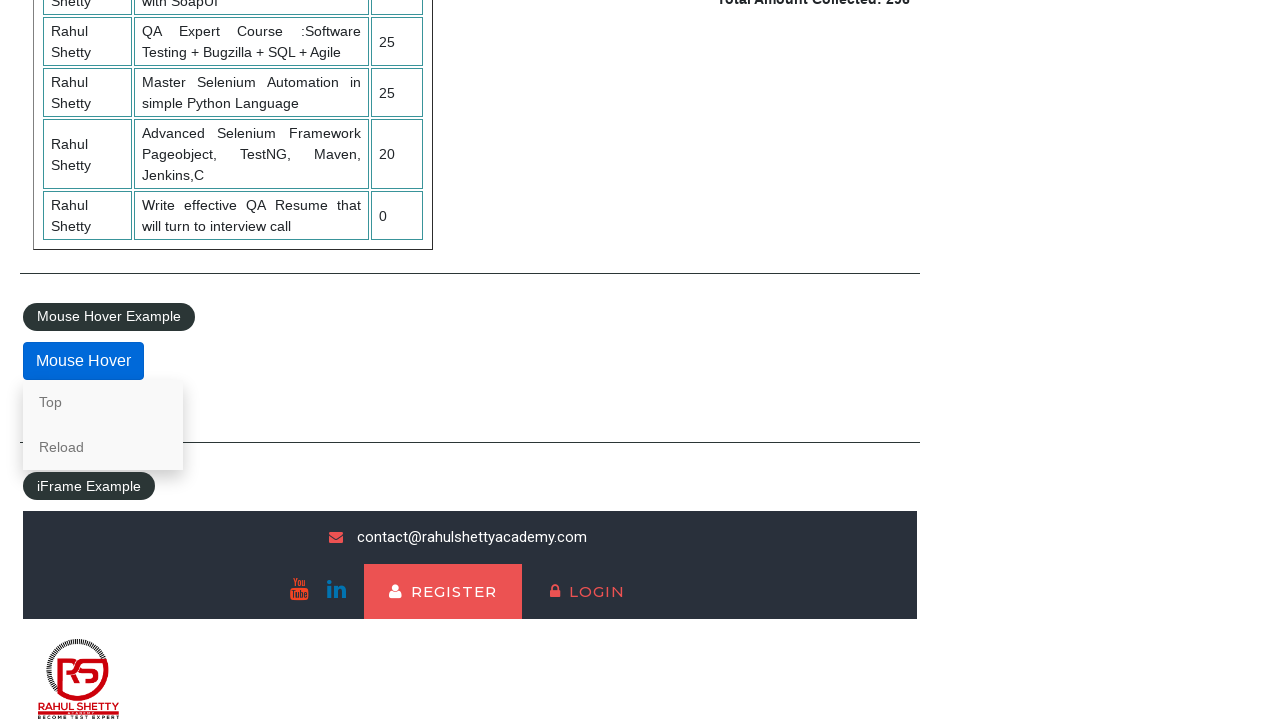

Clicked lifetime access link in iframe at (307, 675) on #courses-iframe >> internal:control=enter-frame >> li a[href='lifetime-access']:
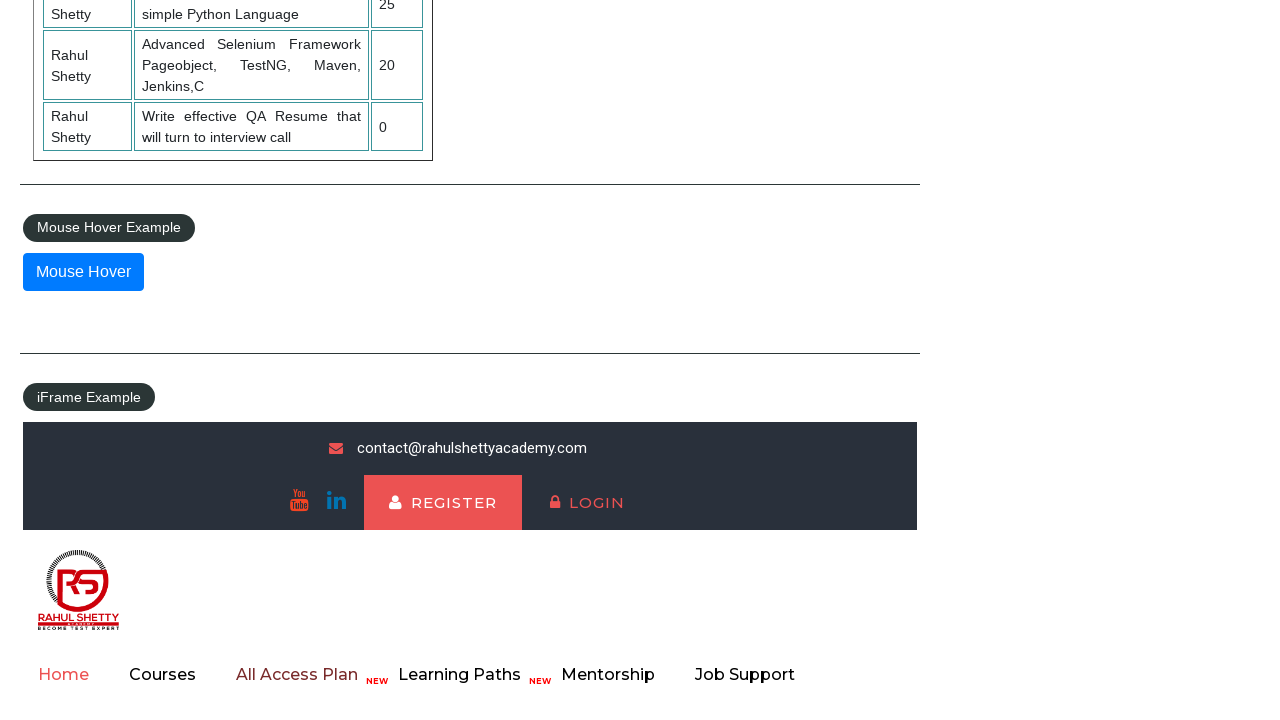

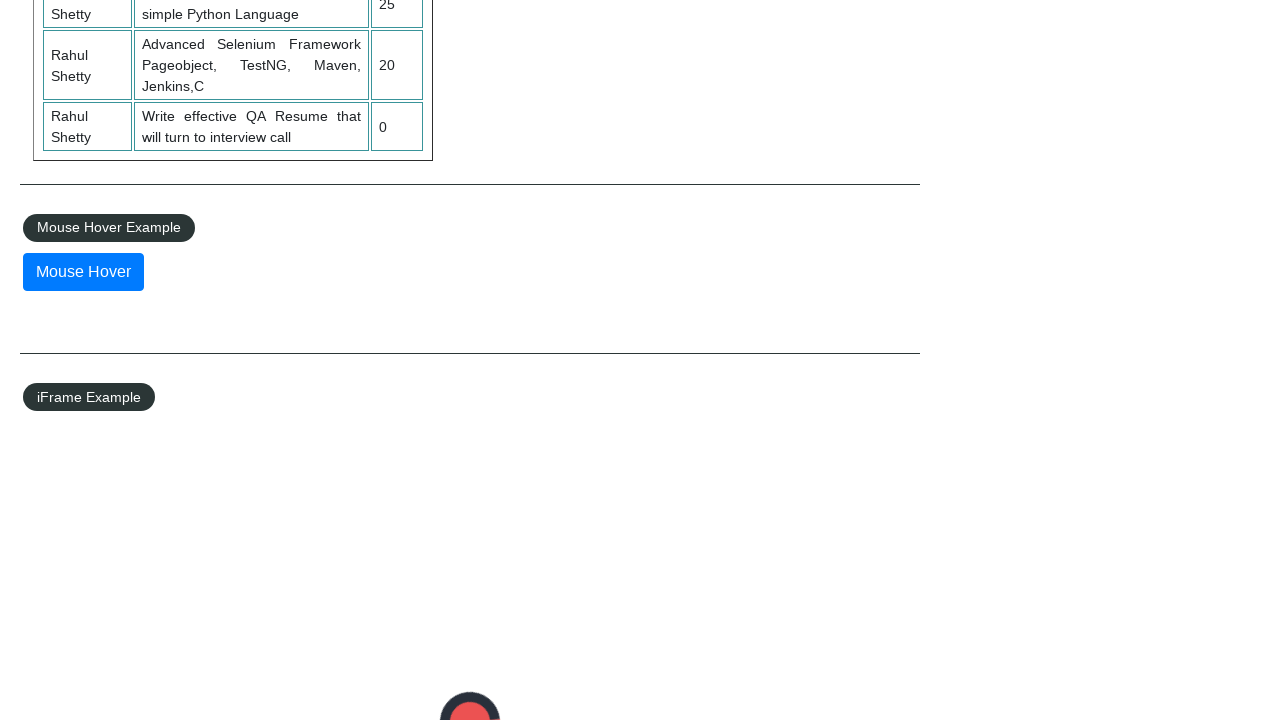